Tests scrolling to an element, hovering over it, and clicking on a link that appears on hover

Starting URL: https://rahulshettyacademy.com/AutomationPractice/

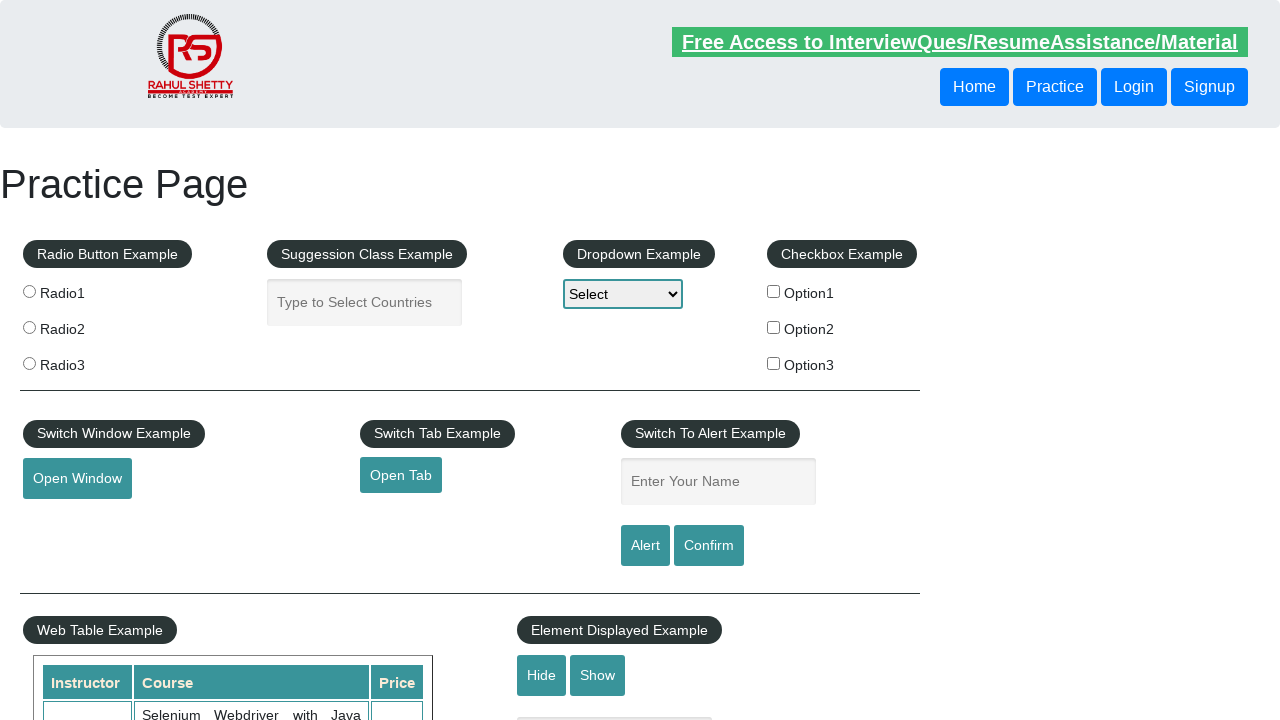

Scrolled to mousehover element
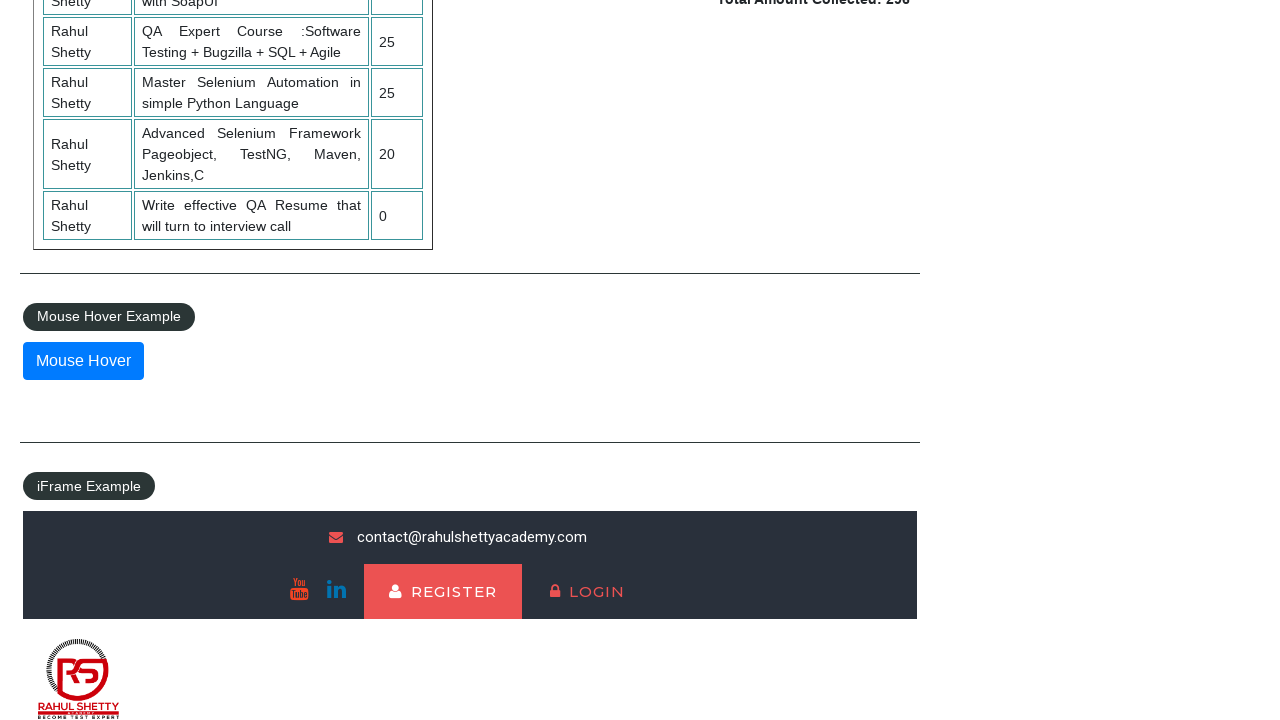

Hovered over mousehover element to reveal menu at (83, 361) on #mousehover
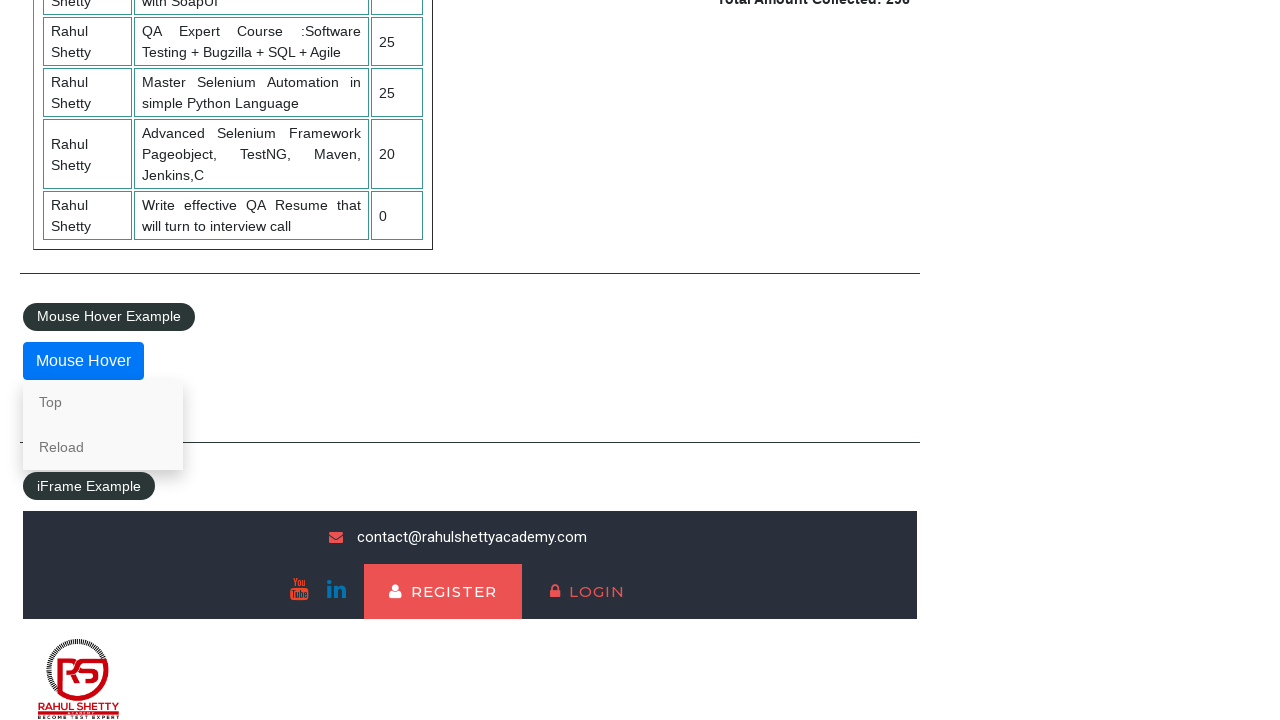

Clicked on 'Top' link in hover menu at (103, 402) on internal:text="Top"i
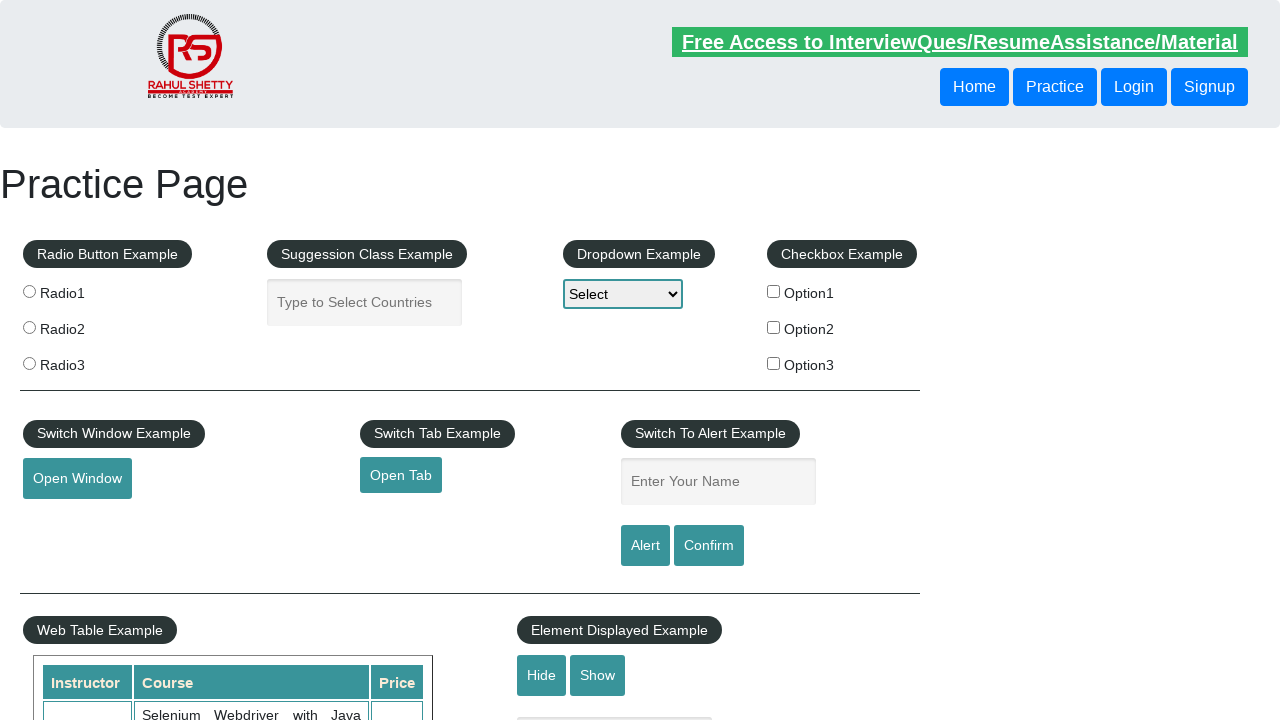

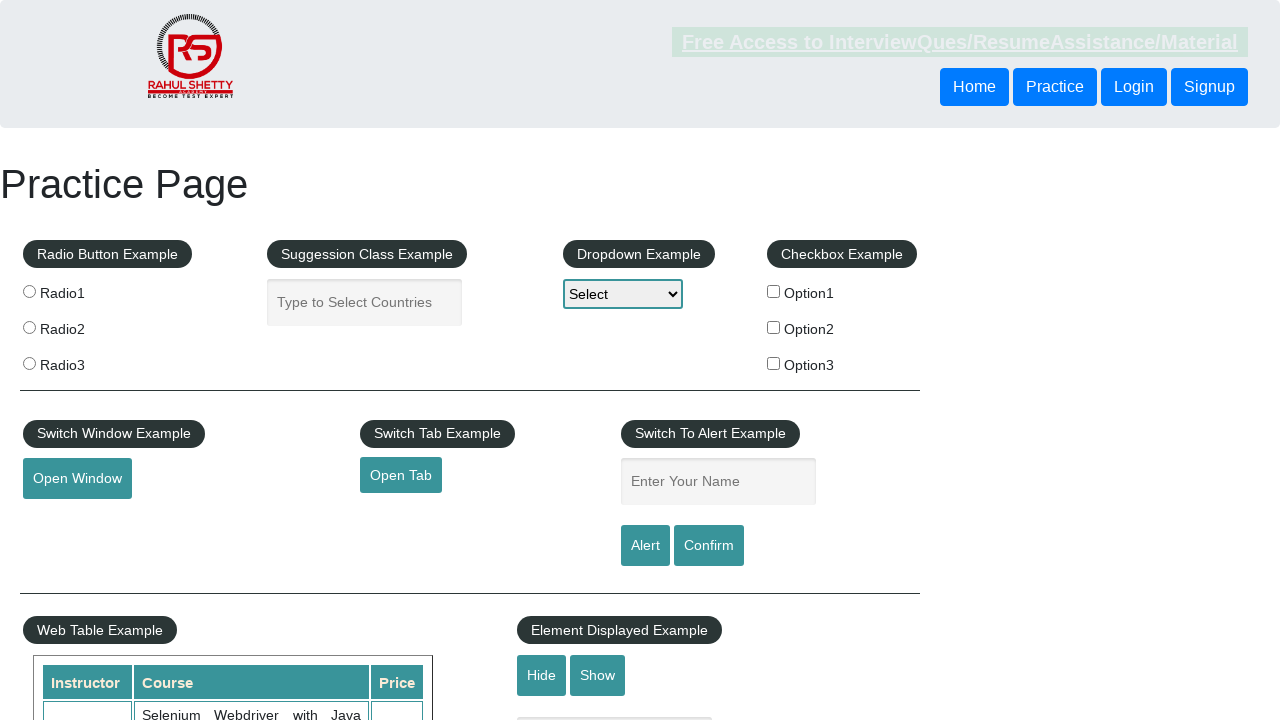